Tests the Starbucks Japan store locator by selecting a prefecture from a dropdown, then clicking the "more" button repeatedly to load all store results for that region.

Starting URL: https://store.starbucks.co.jp/

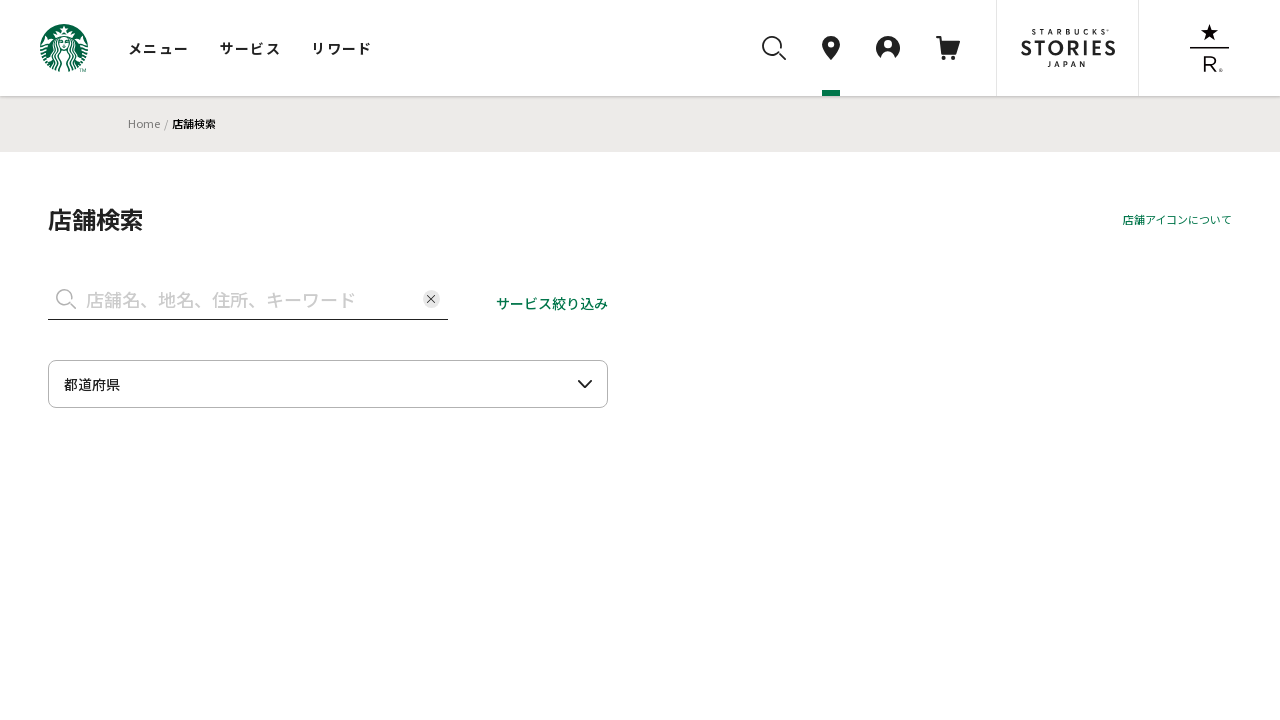

Waited for prefecture dropdown selector to load
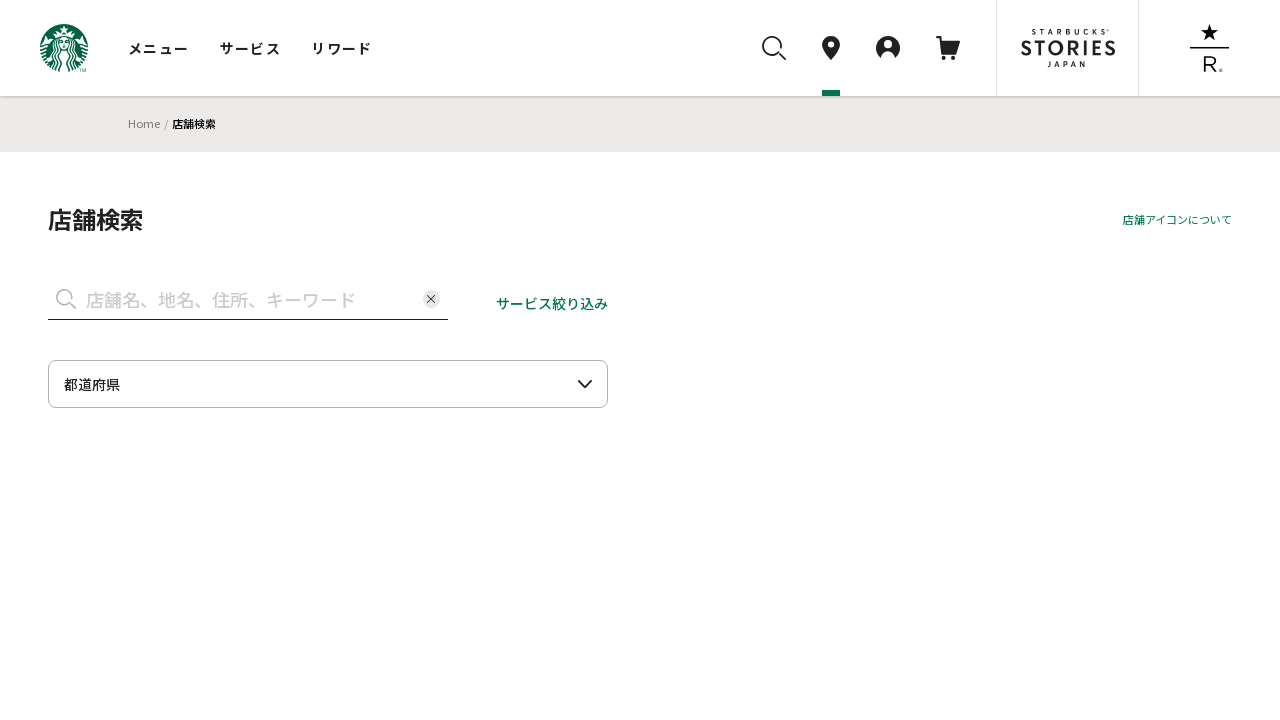

Waited 3 seconds for page to fully render
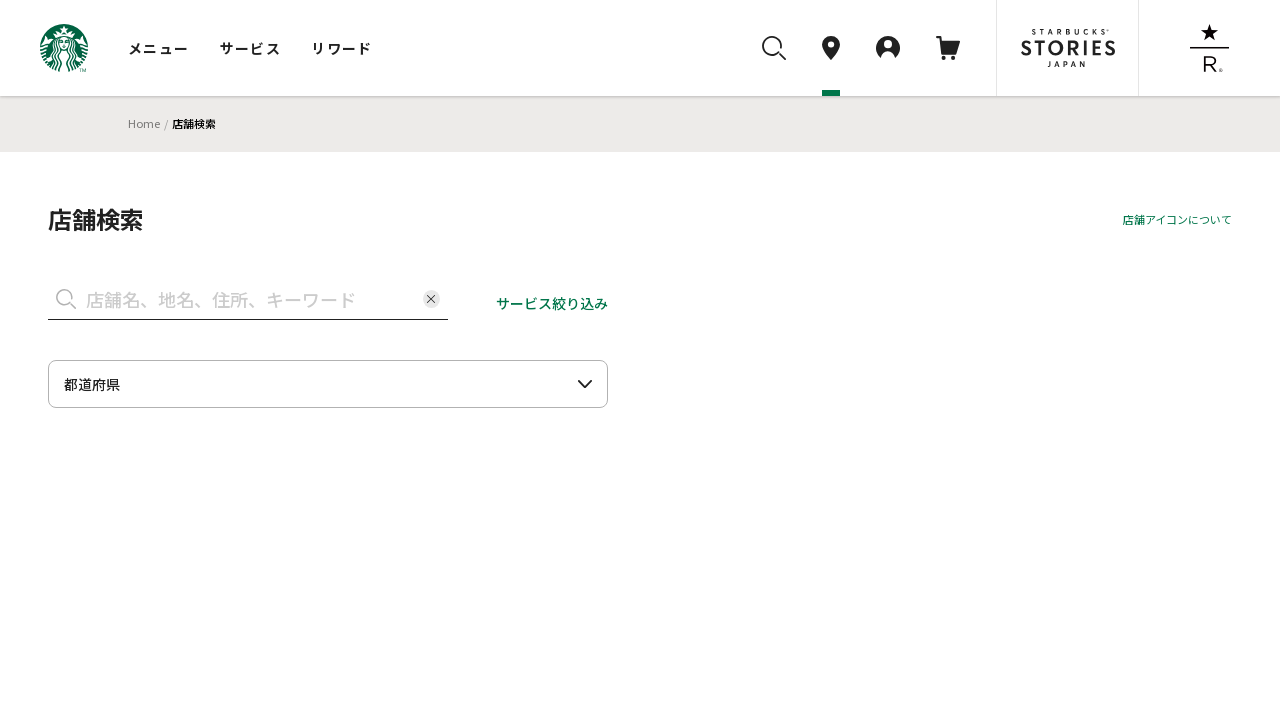

Selected Hokkaido (value='1') from prefecture dropdown on #selectbox
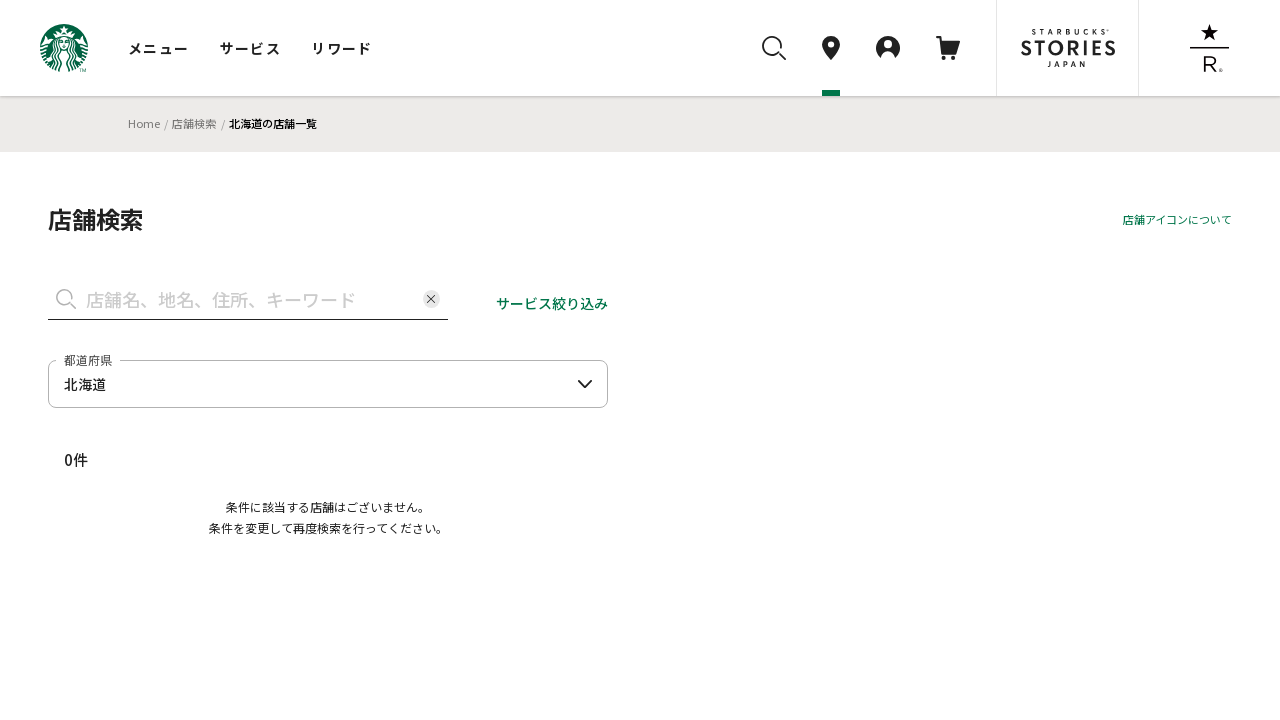

Waited 3 seconds for store results to load after prefecture selection
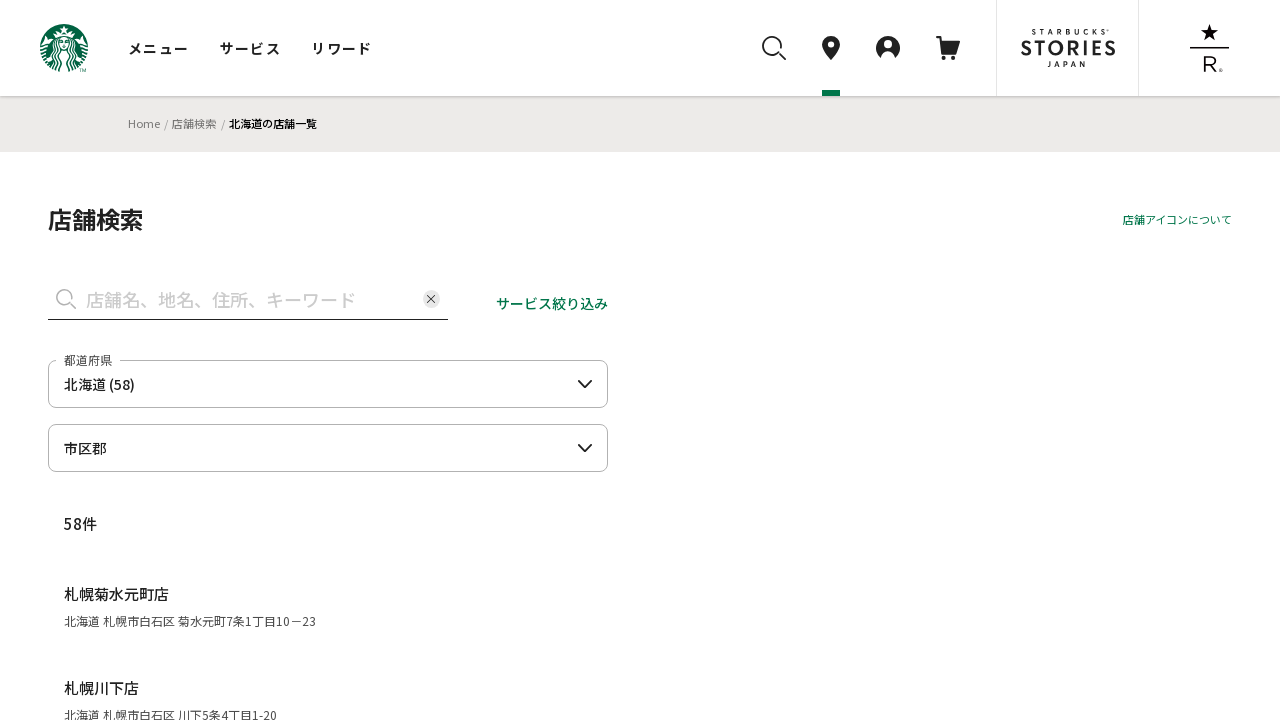

Waited for initial store results to appear
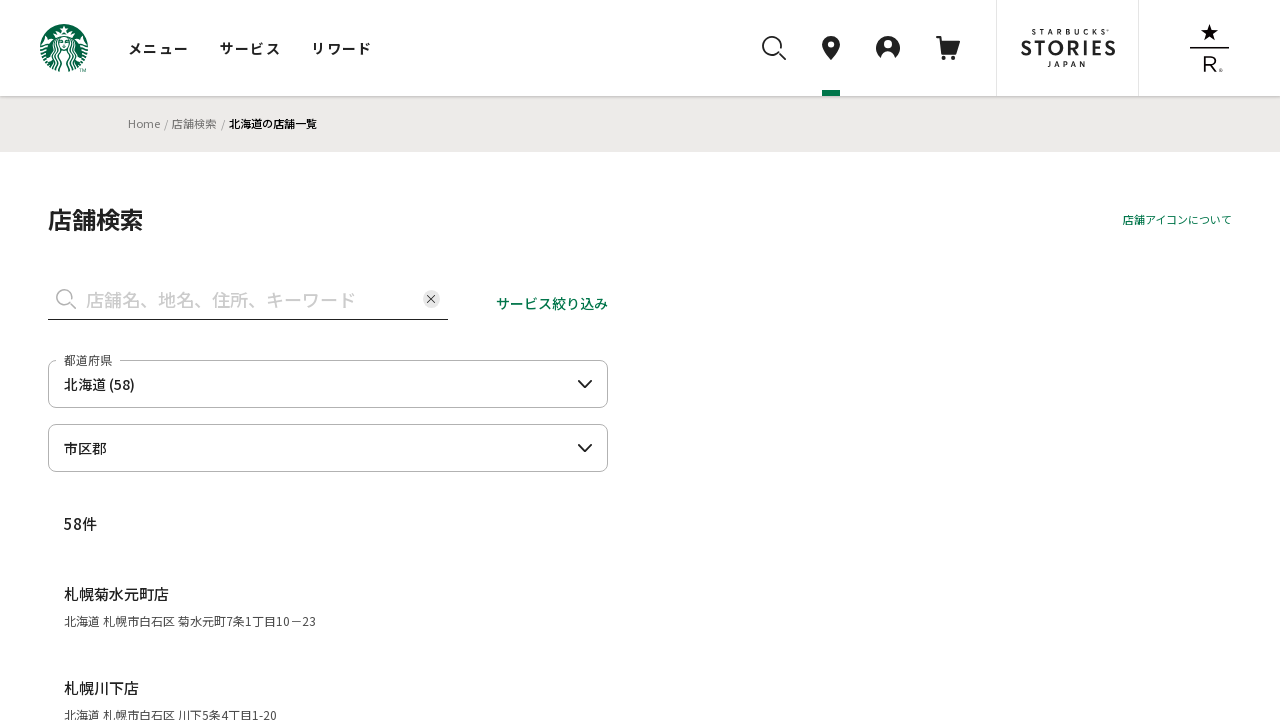

No more 'more' buttons found - all store results loaded
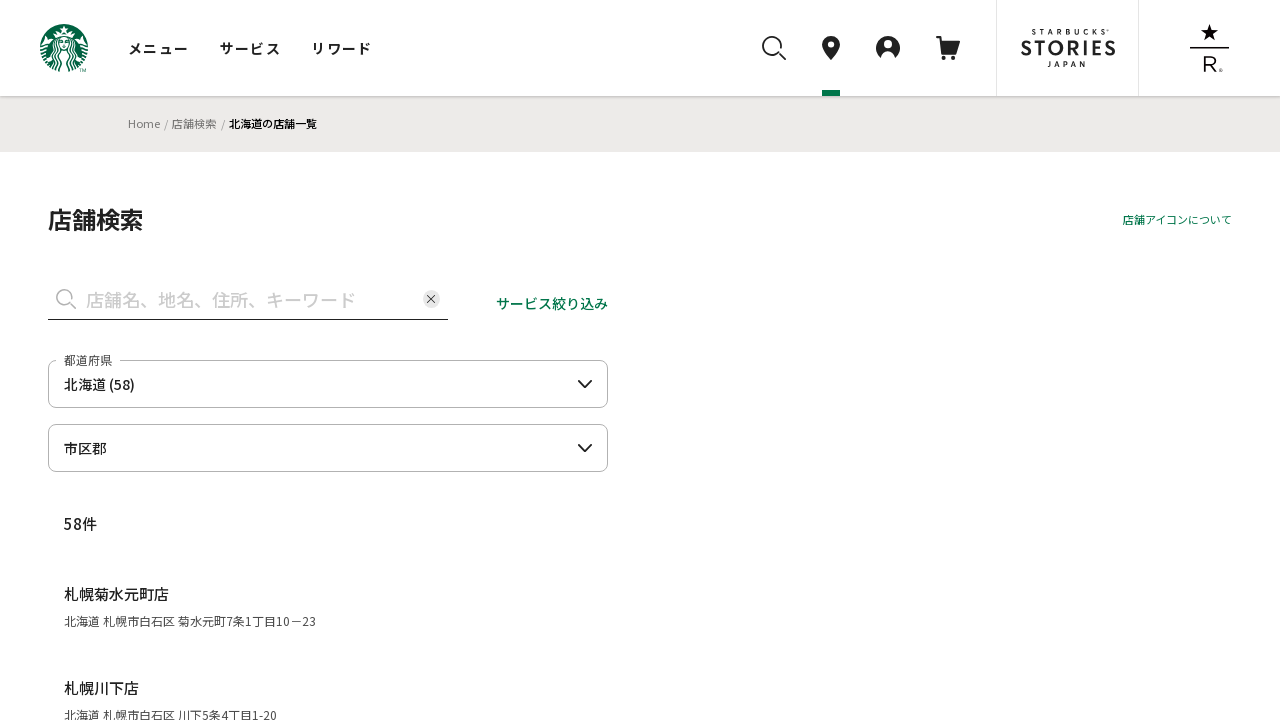

Confirmed store list is fully populated with store items
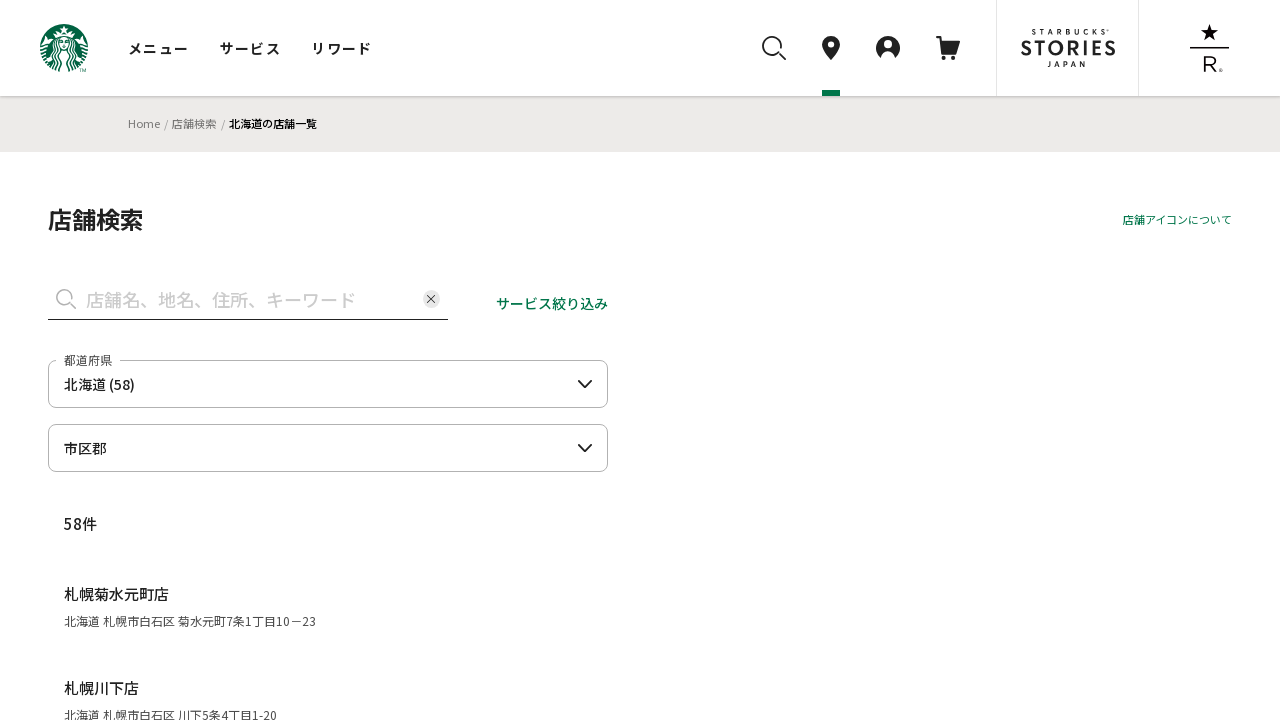

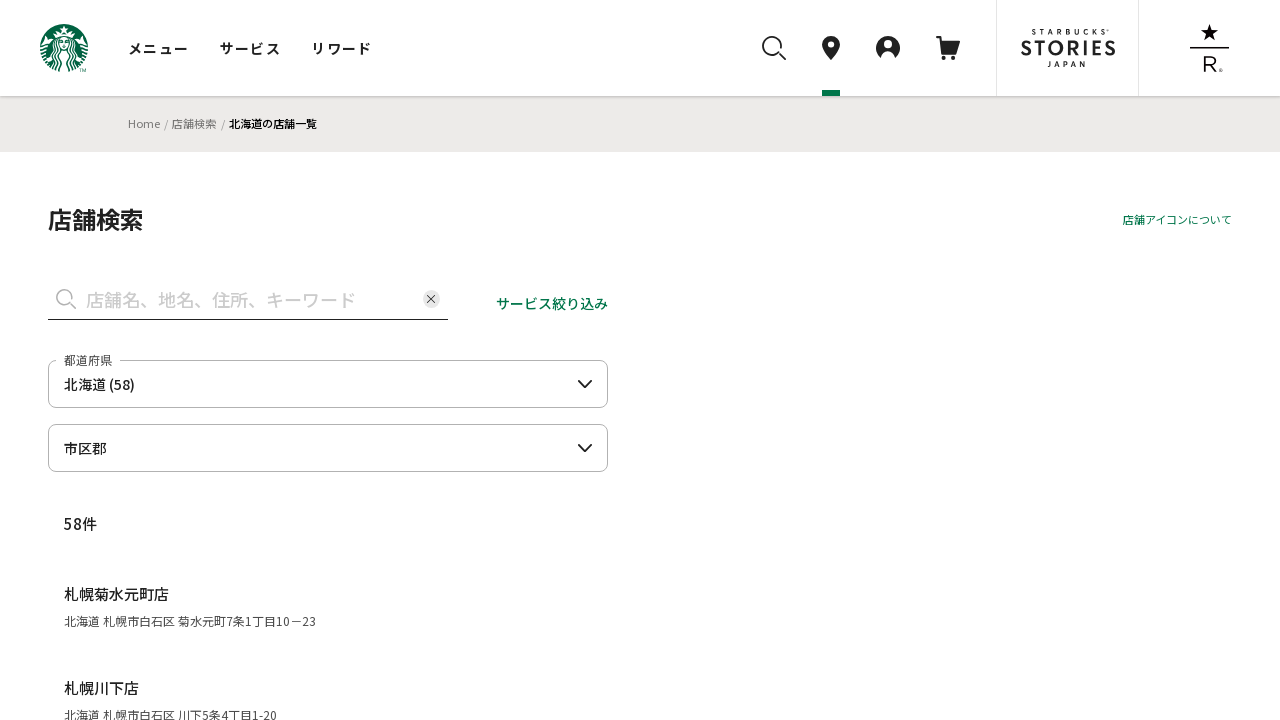